Tests drag and drop functionality within an iframe on the jQuery UI demo page by dragging an element and dropping it onto a target

Starting URL: https://jqueryui.com/droppable/

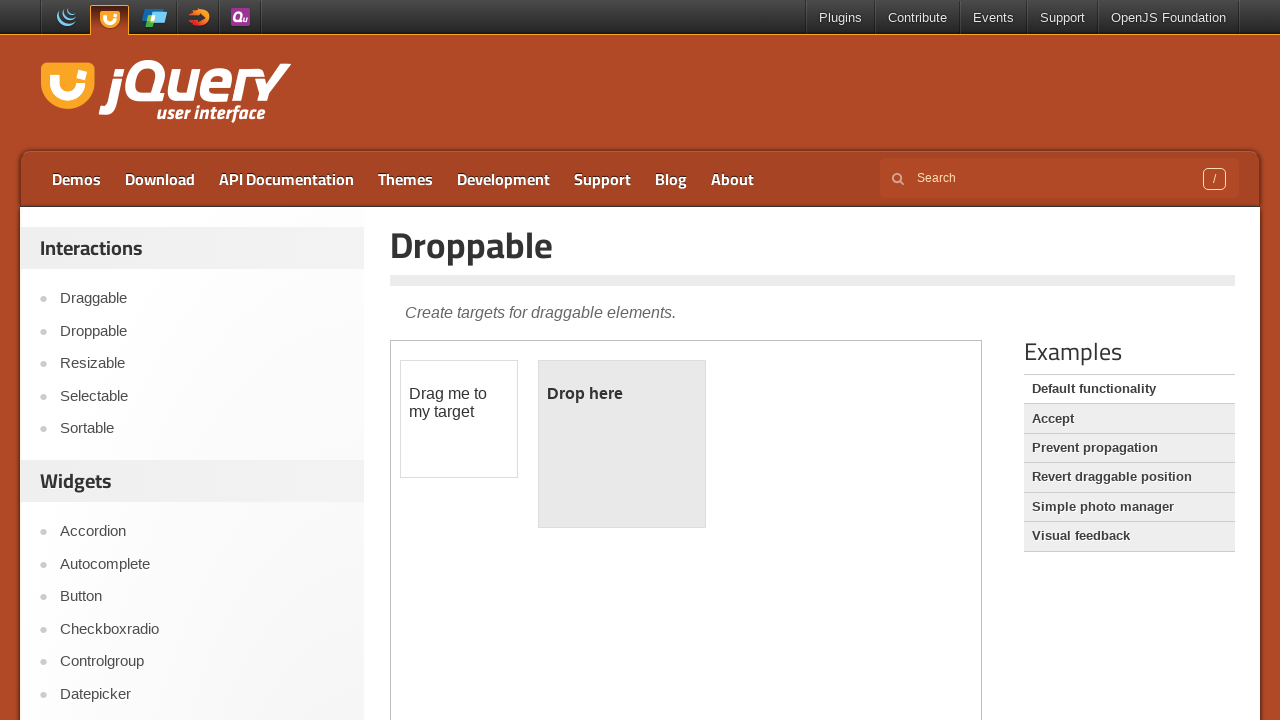

Navigated to jQuery UI droppable demo page
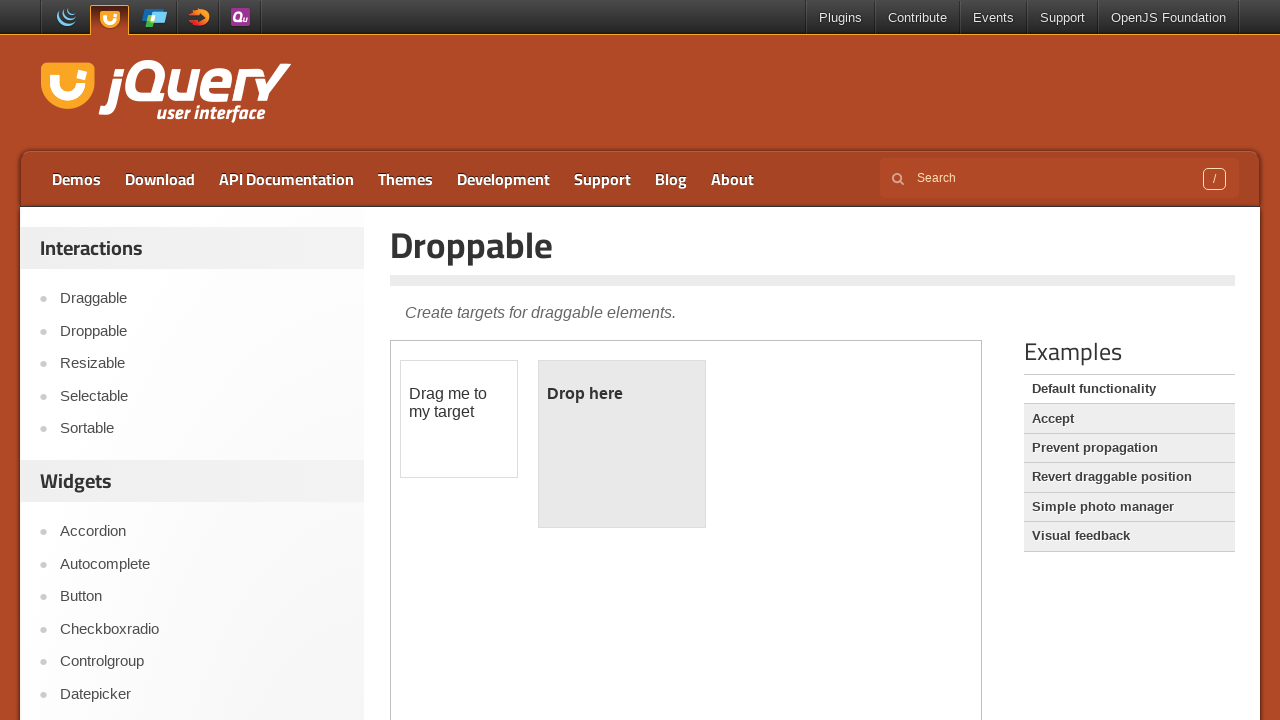

Located the demo iframe
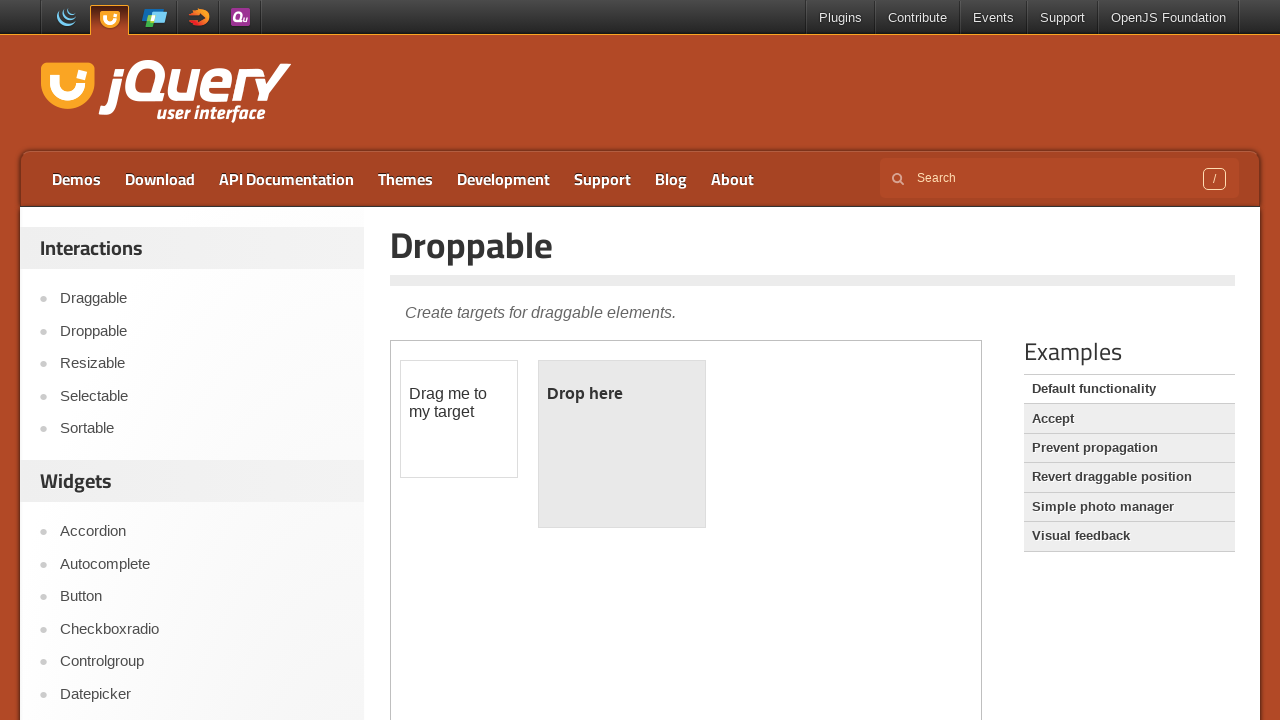

Located the draggable element within iframe
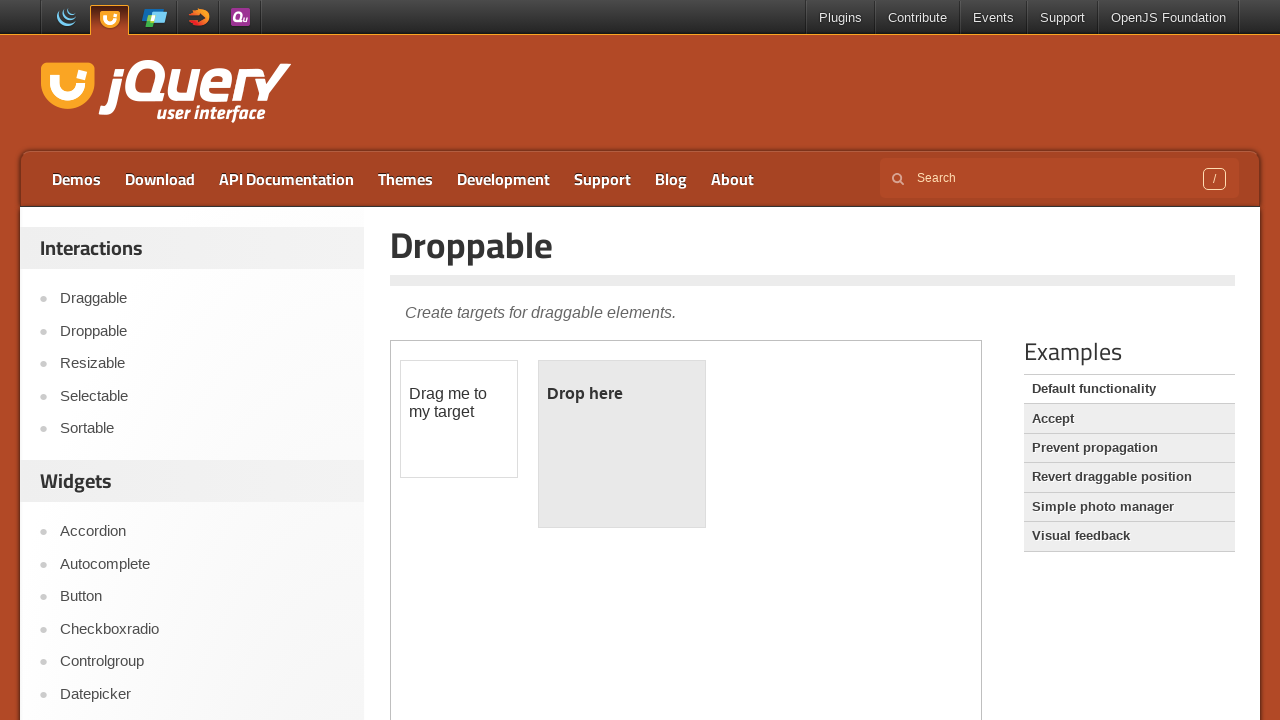

Located the droppable target element within iframe
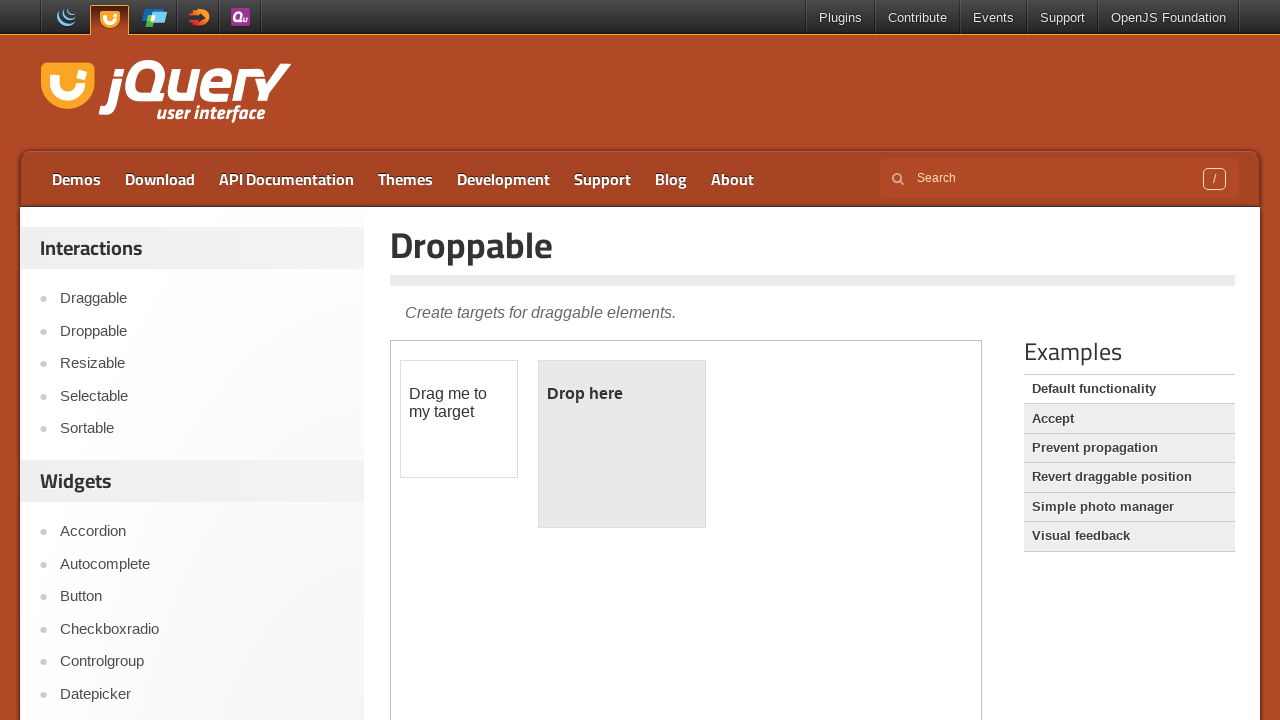

Dragged draggable element and dropped it onto the droppable target at (622, 444)
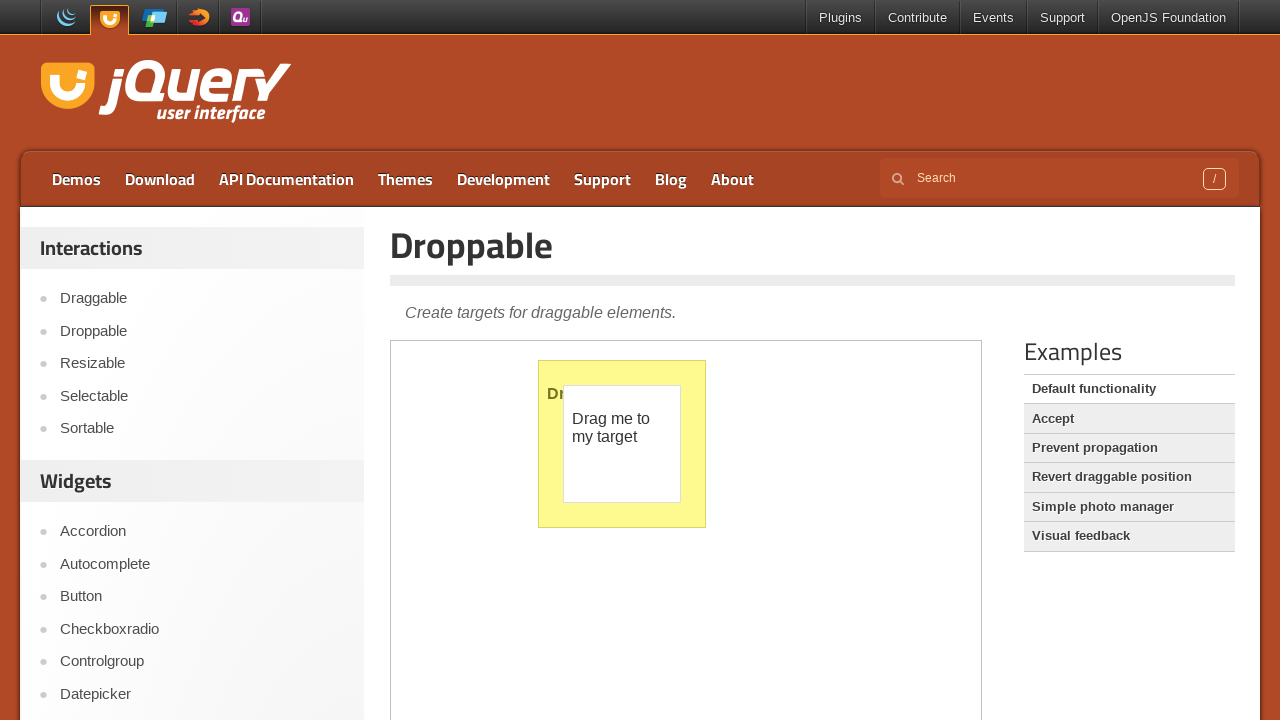

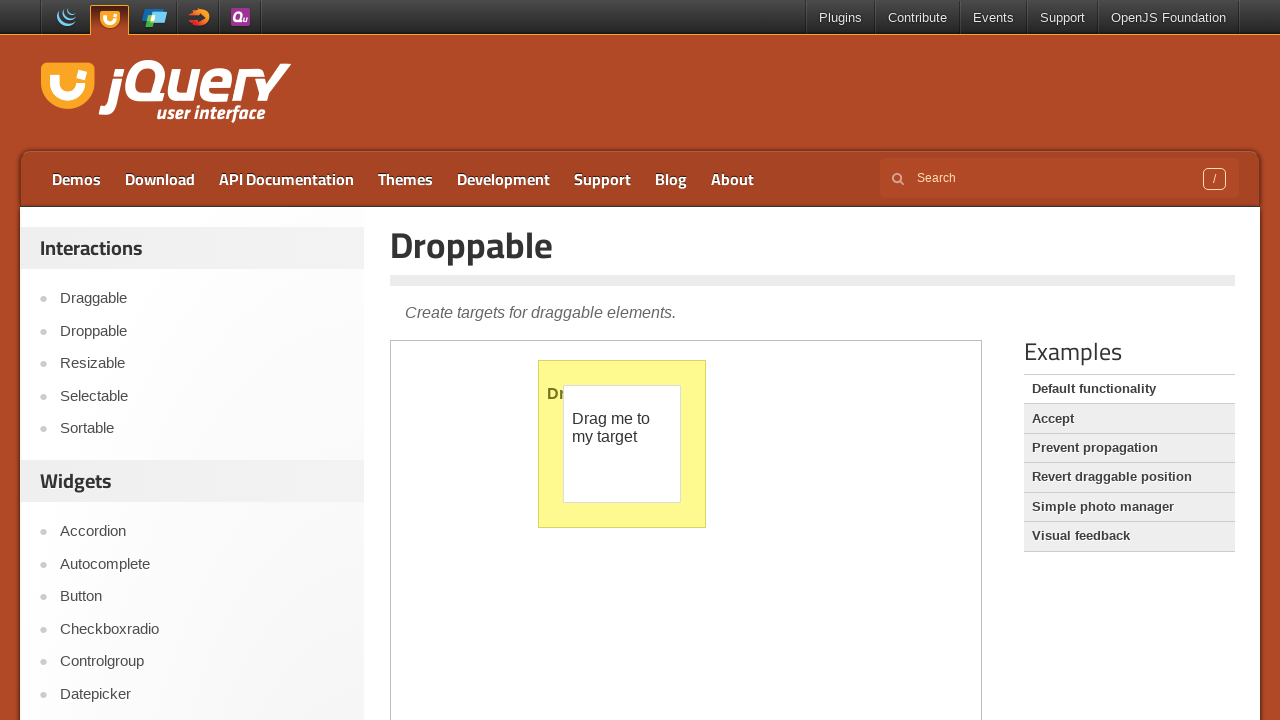